Tests a custom expected condition by clicking a resend button and waiting for the number of message elements to increase, then verifying the message text.

Starting URL: https://eviltester.github.io/supportclasses/#2000

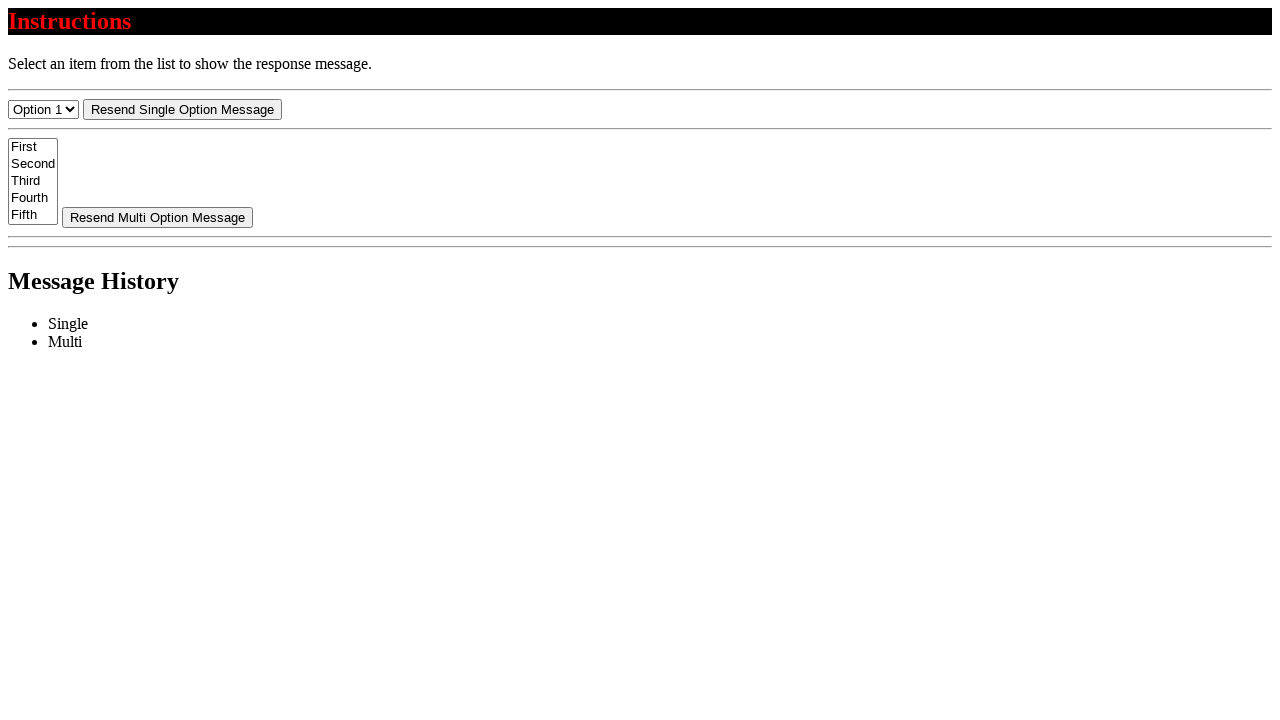

Navigated to support classes test page
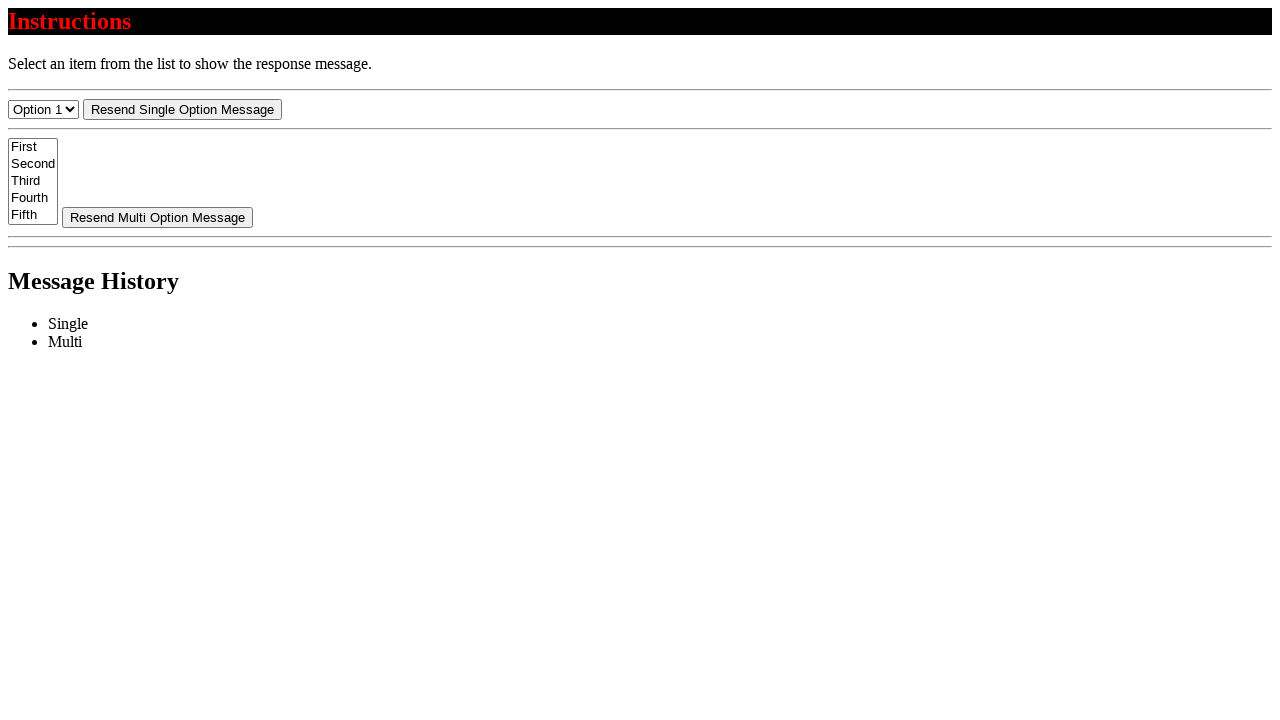

Retrieved initial message count: 0
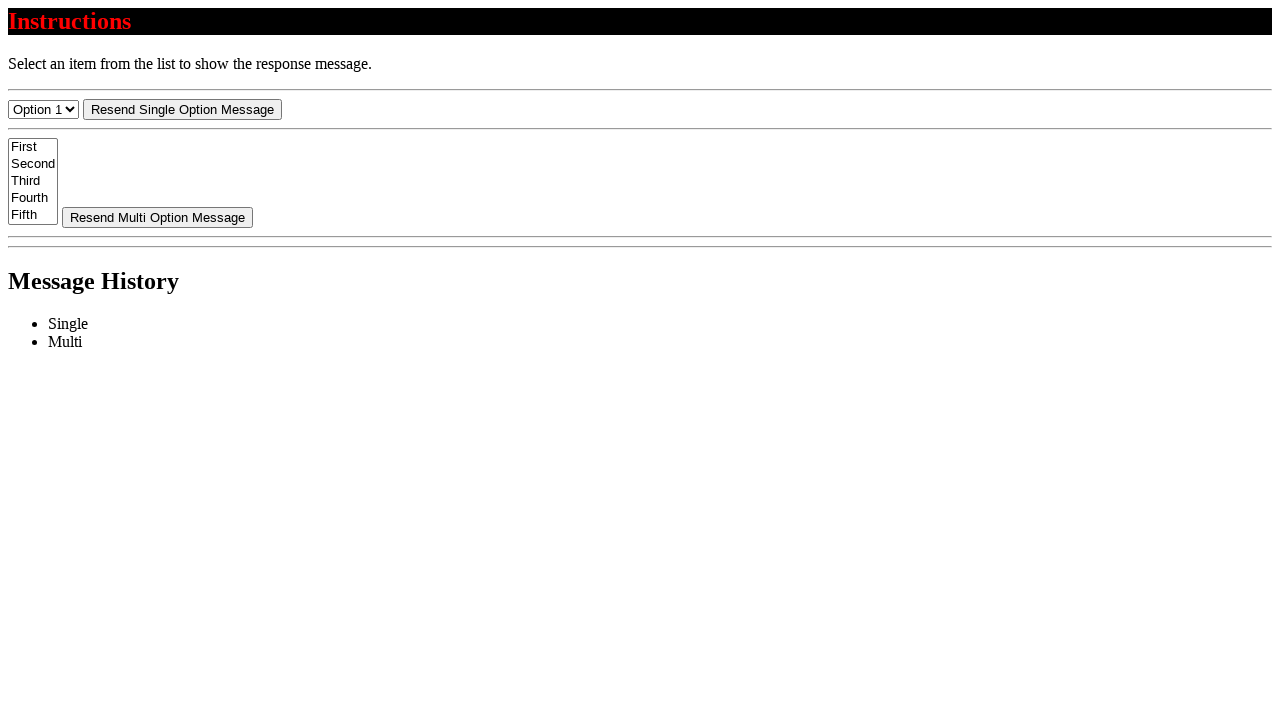

Clicked resend button at (182, 109) on #resend-select
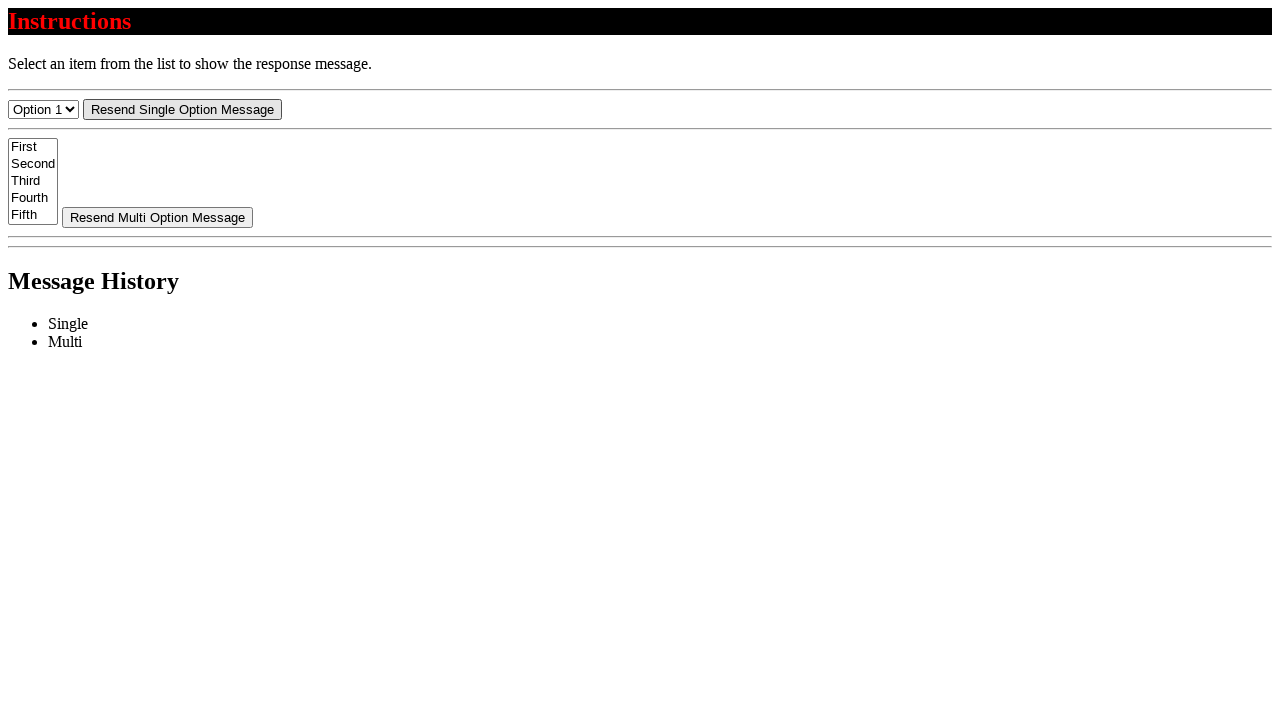

Waited for message count to exceed 0
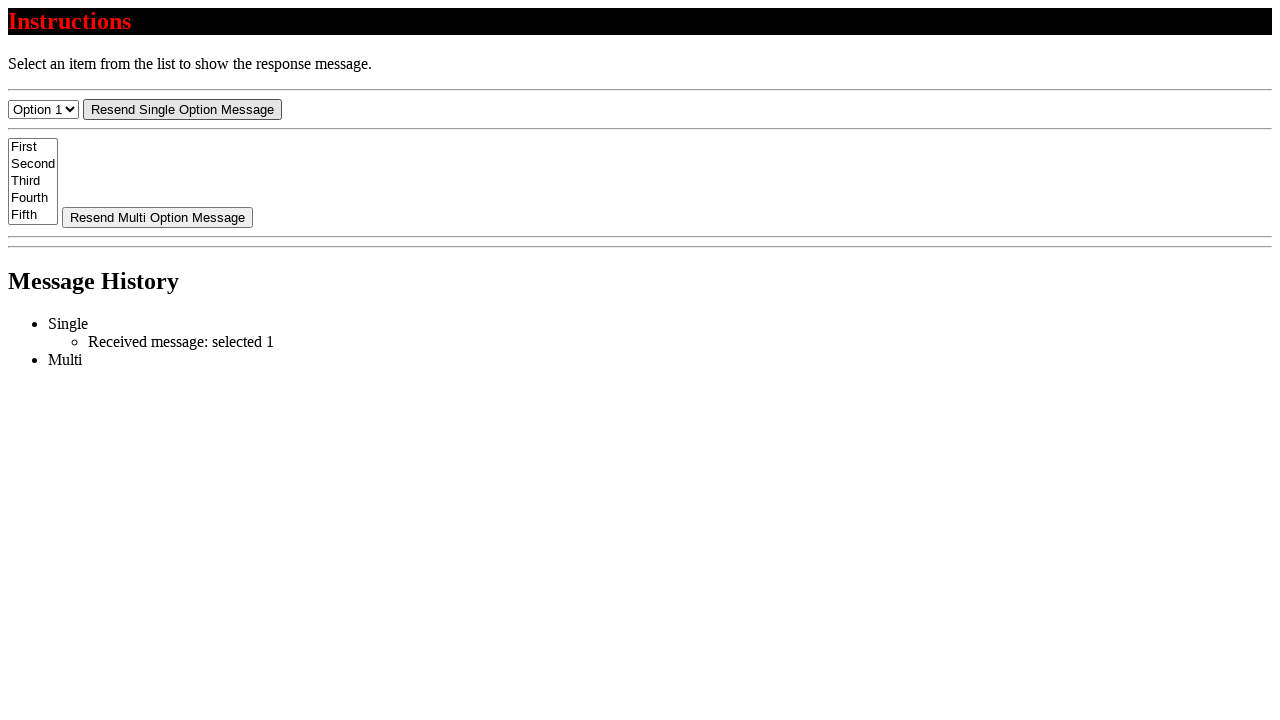

Retrieved message element from DOM
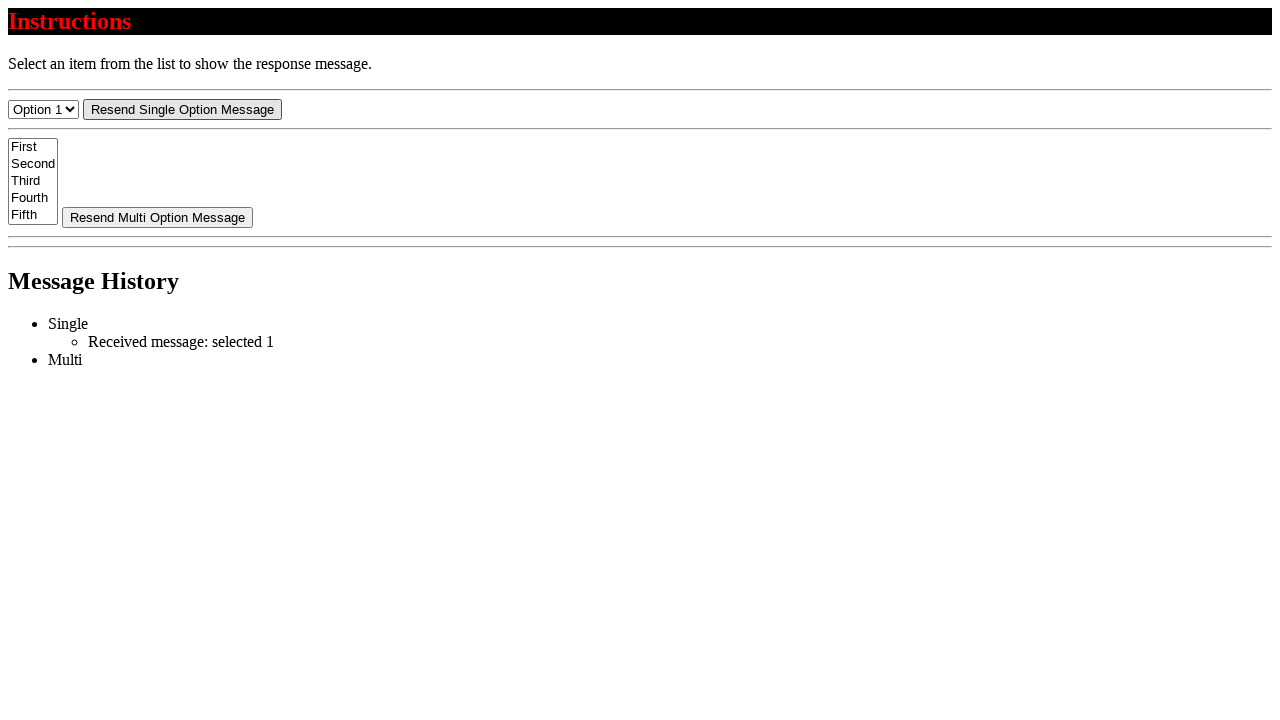

Extracted message text: Received message: selected 1
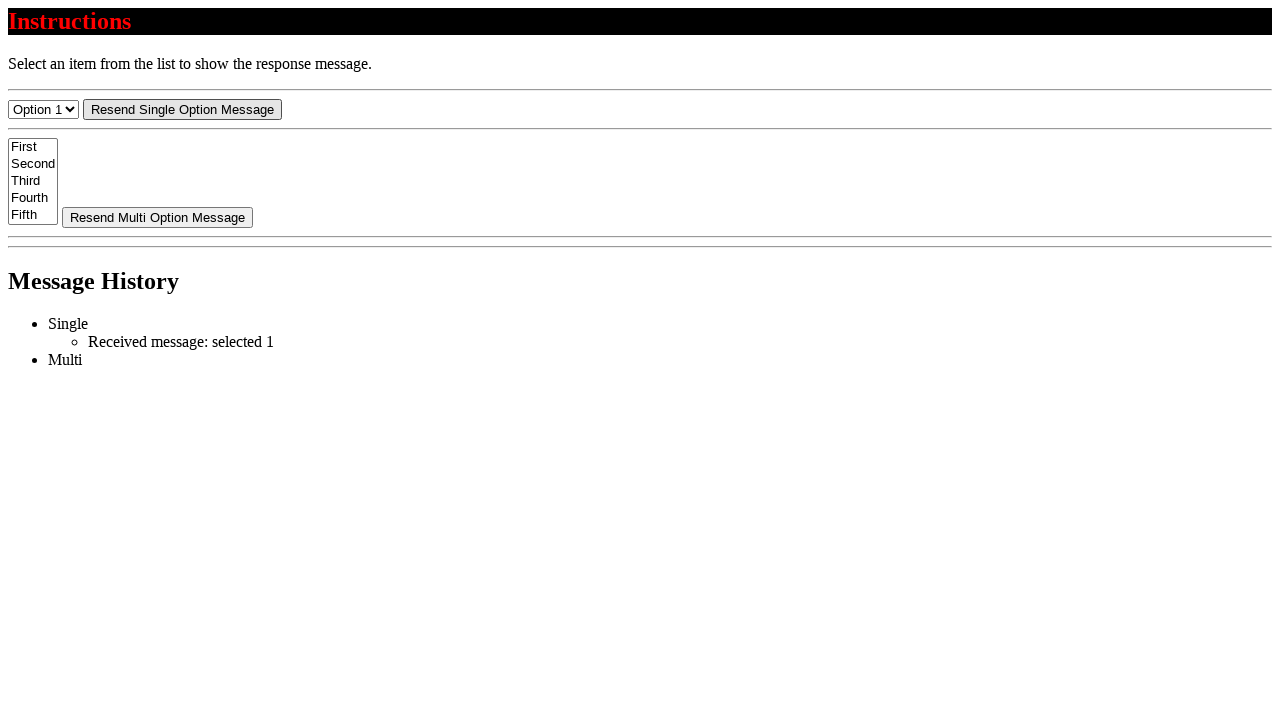

Assertion passed: message text starts with 'Received message:'
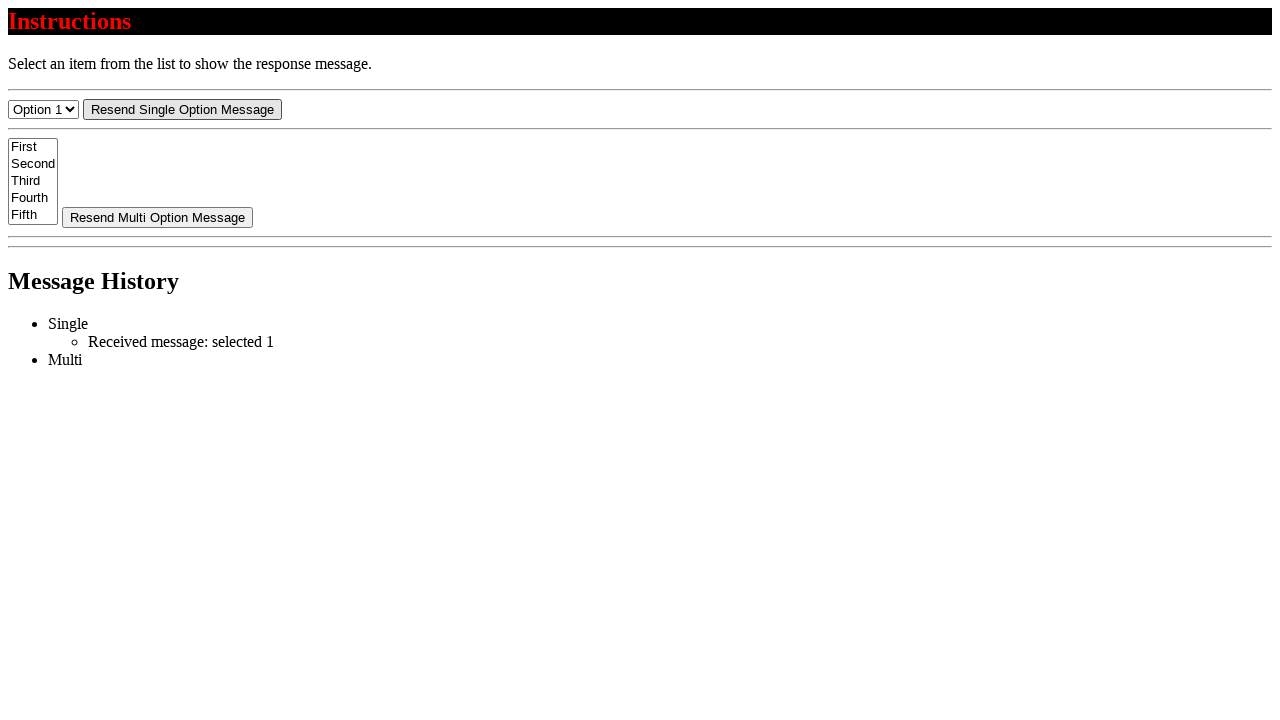

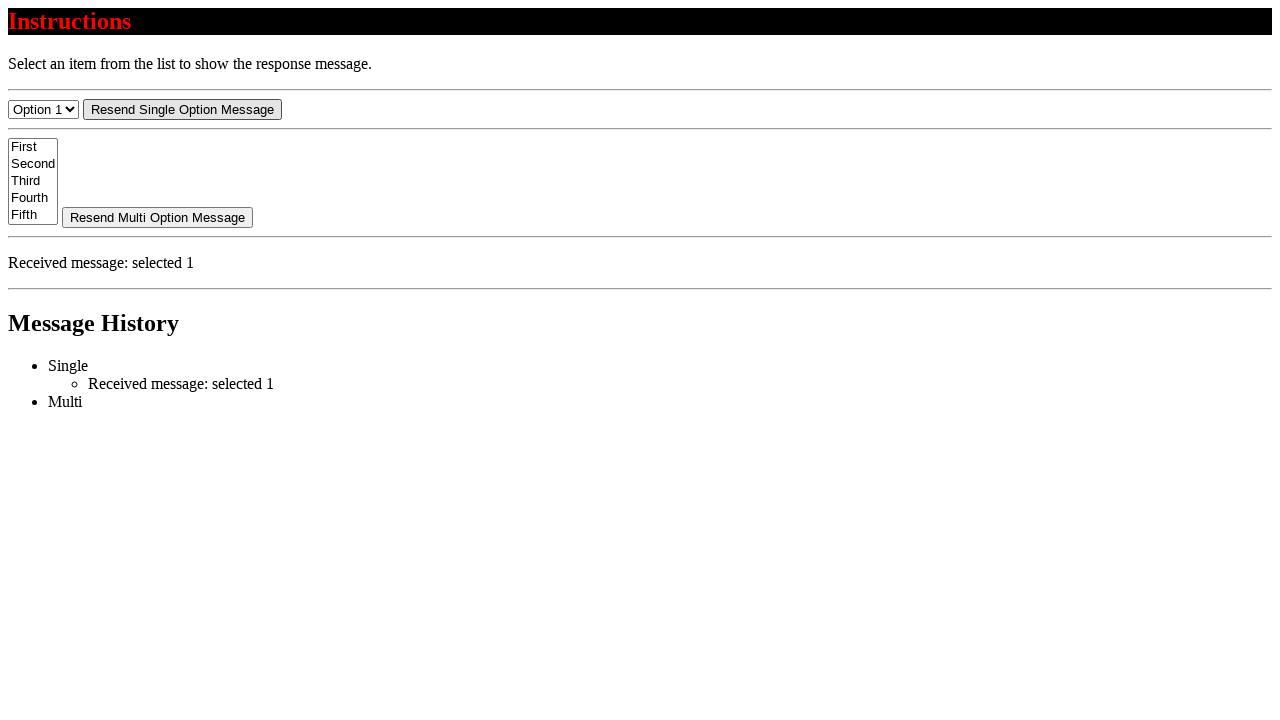